Tests date picker with react-datepicker component by selecting date using UI

Starting URL: https://demoqa.com/date-picker

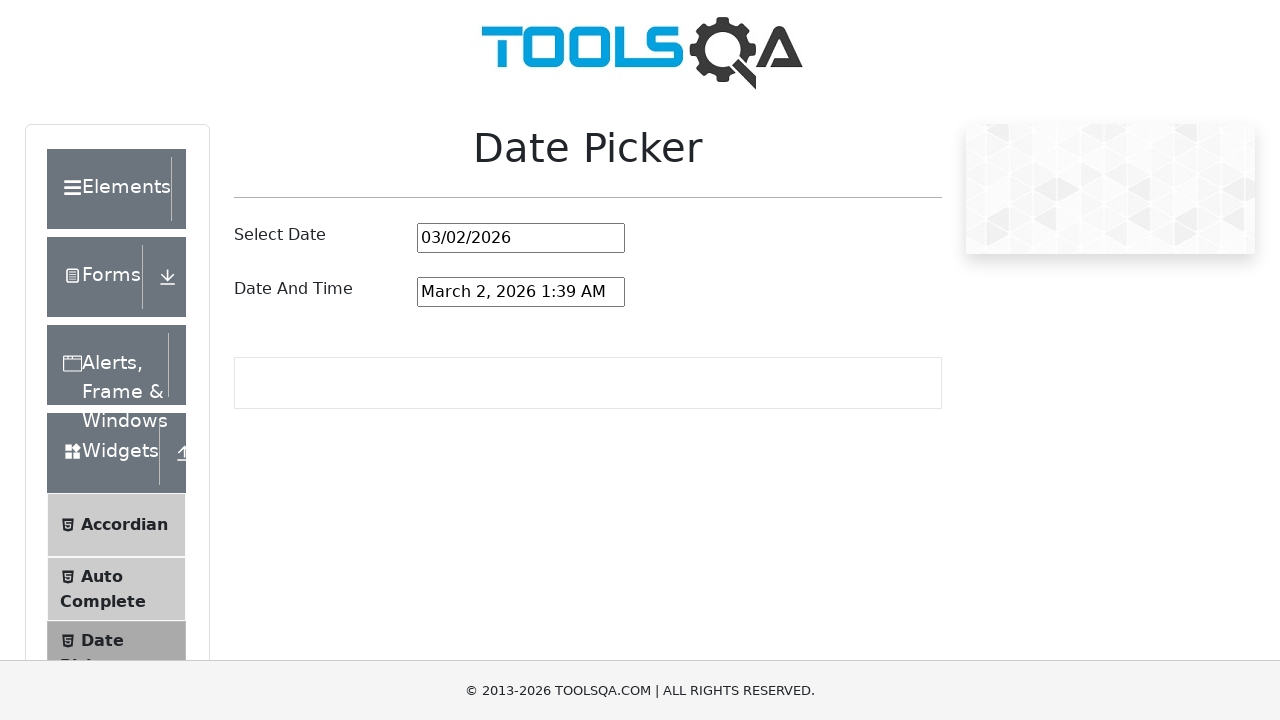

Clicked date picker input to open the date picker at (521, 238) on #datePickerMonthYearInput
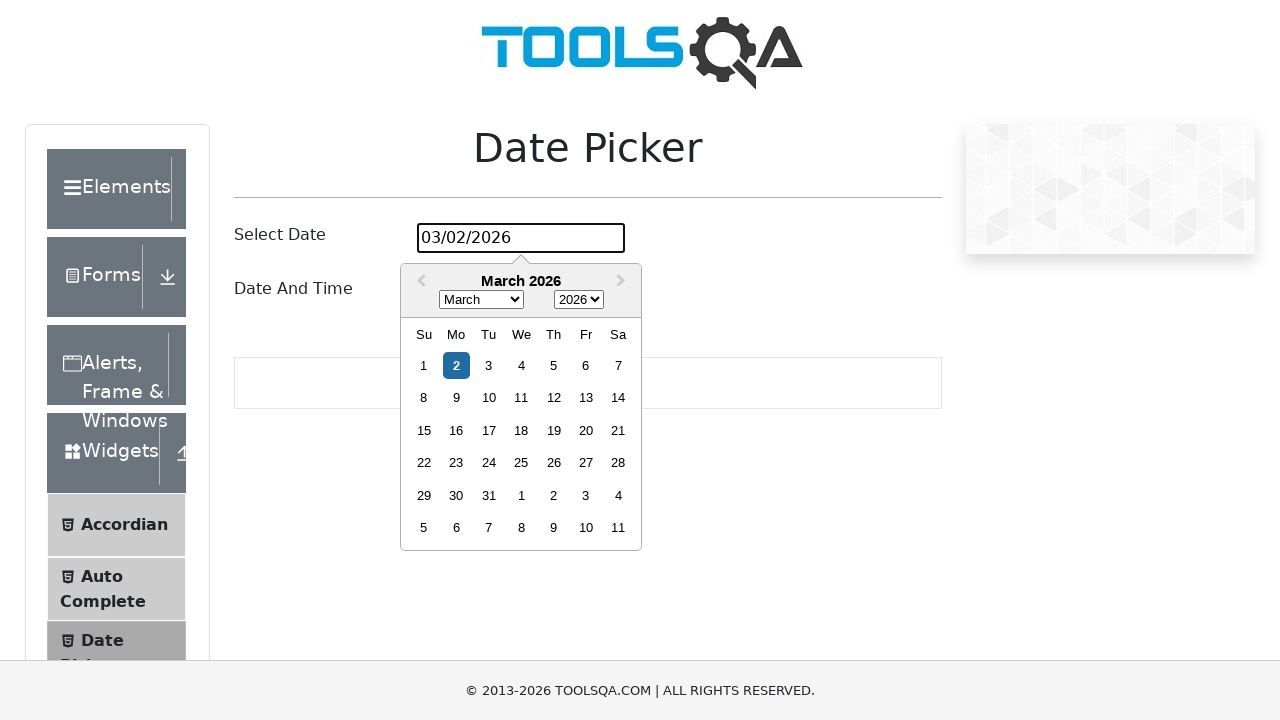

Date picker component loaded and is visible
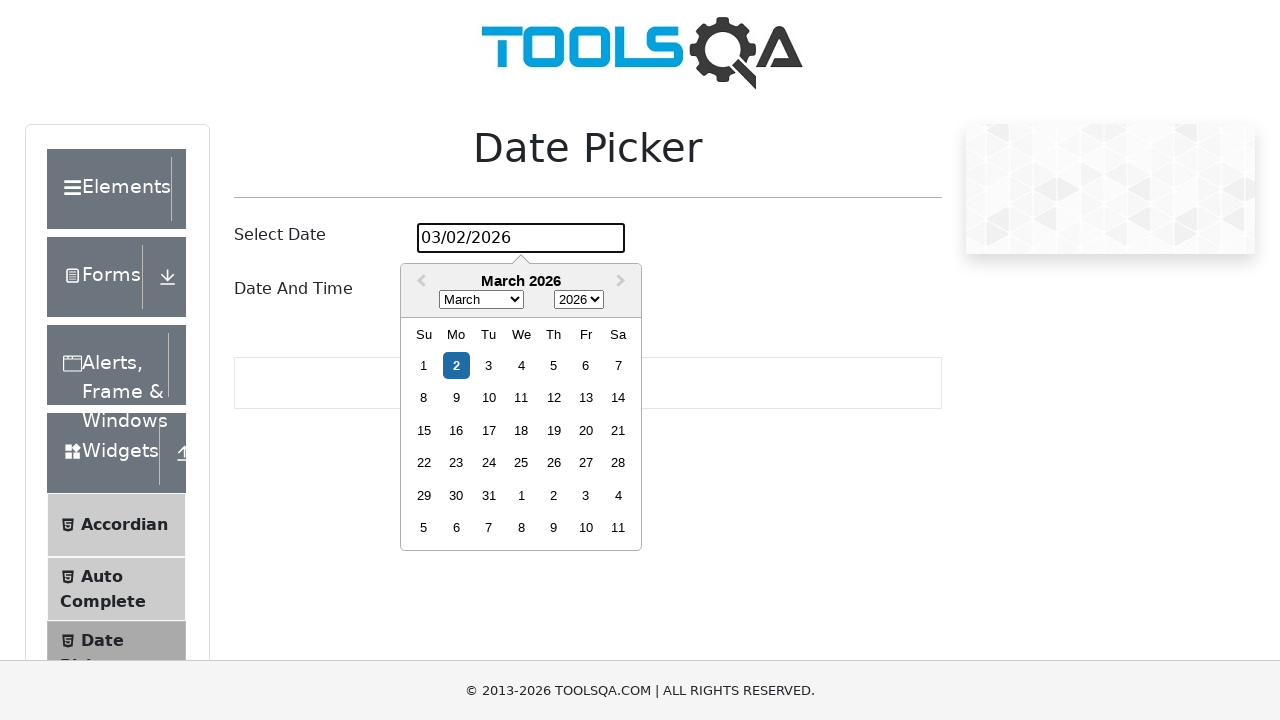

Selected month 5 (June) from month dropdown on .react-datepicker__month-select
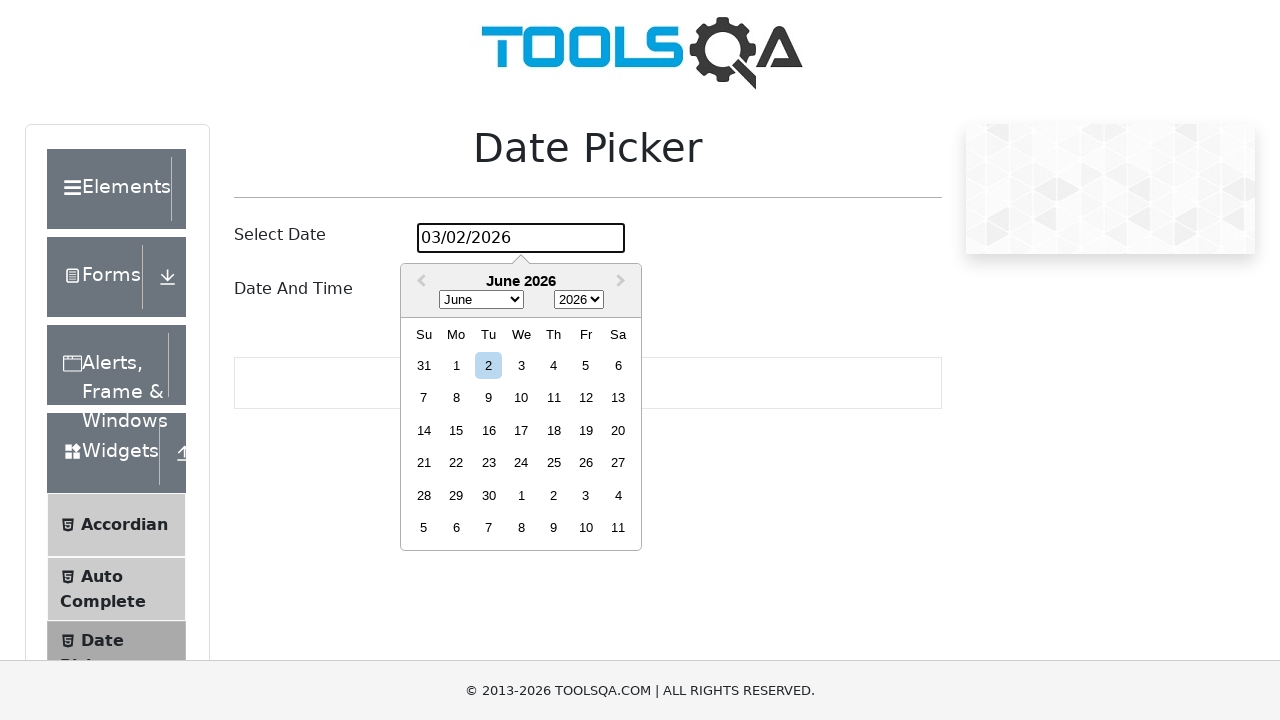

Selected year 1990 from year dropdown on .react-datepicker__year-select
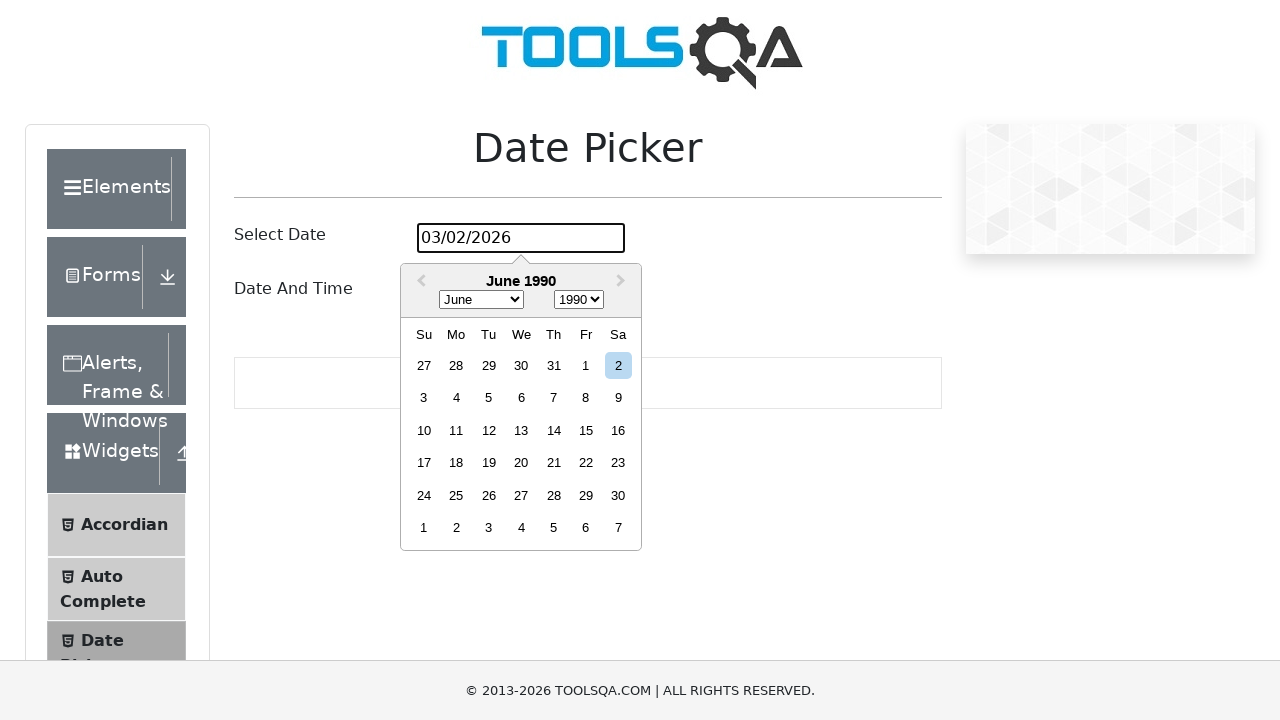

Selected day 15 from the date picker calendar at (586, 430) on .react-datepicker__day--015
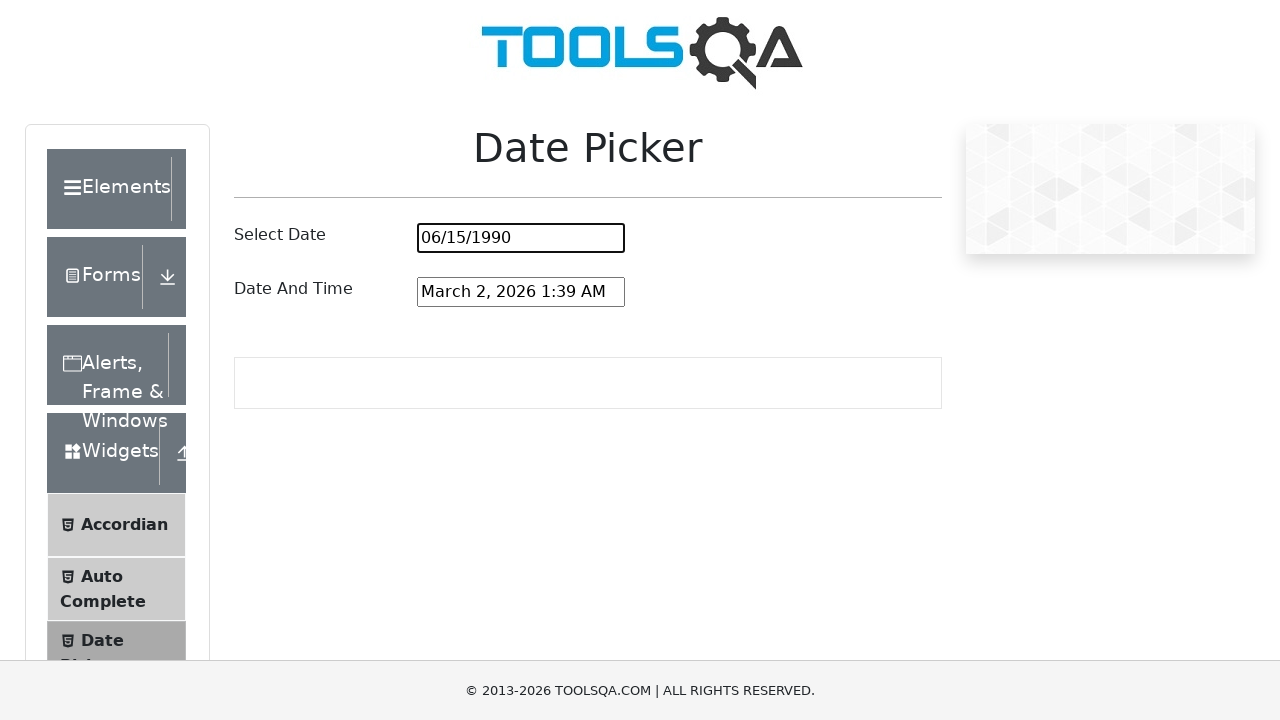

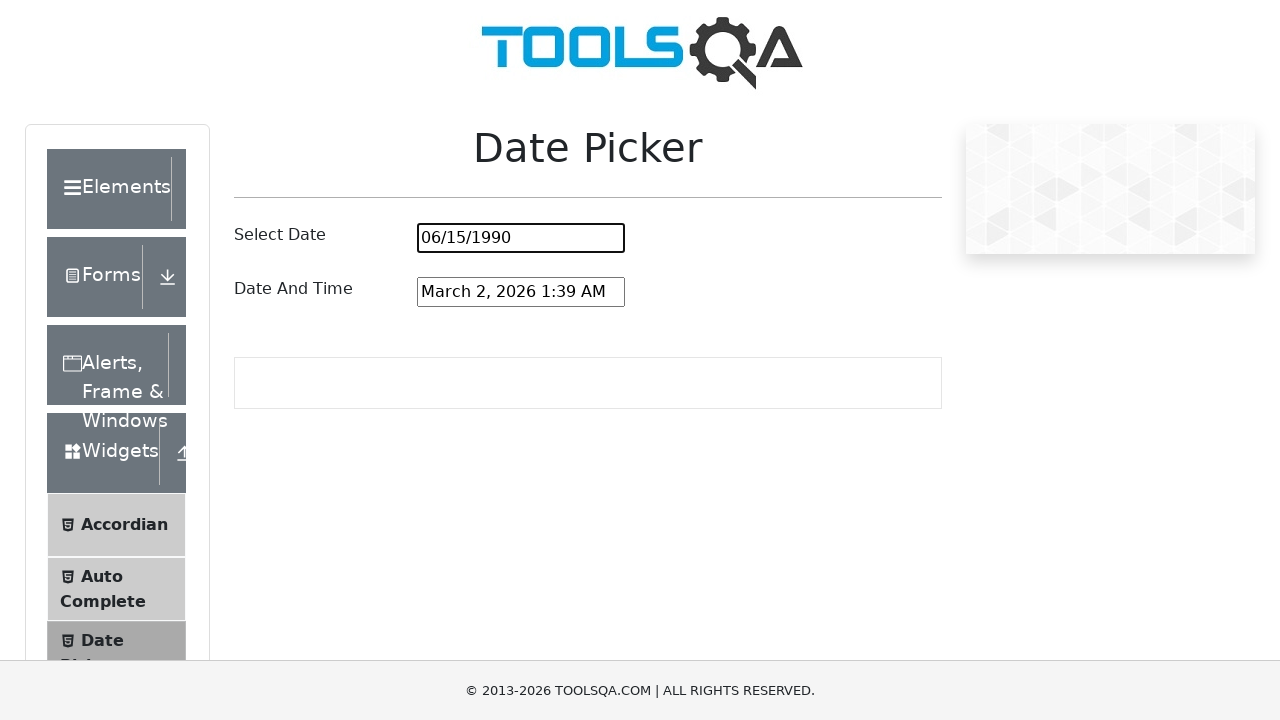